Tests that Clear completed button is hidden when there are no completed items

Starting URL: https://demo.playwright.dev/todomvc

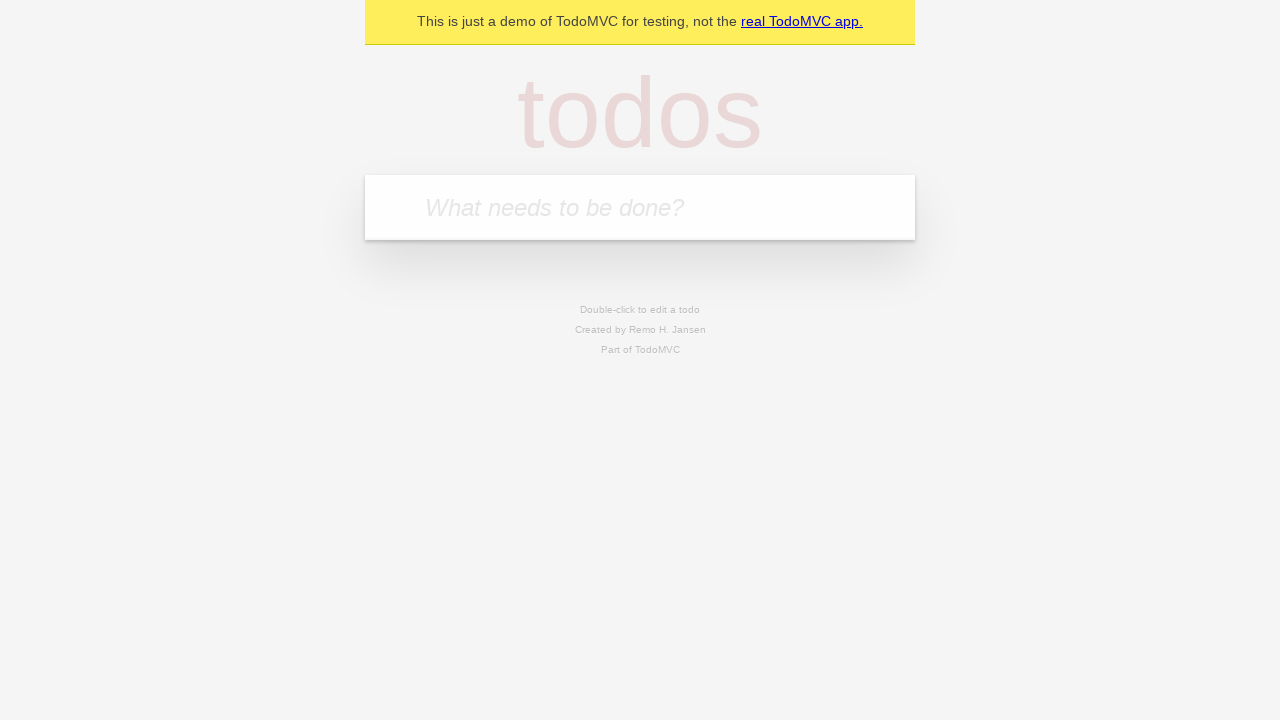

Filled todo input with 'buy some cheese' on internal:attr=[placeholder="What needs to be done?"i]
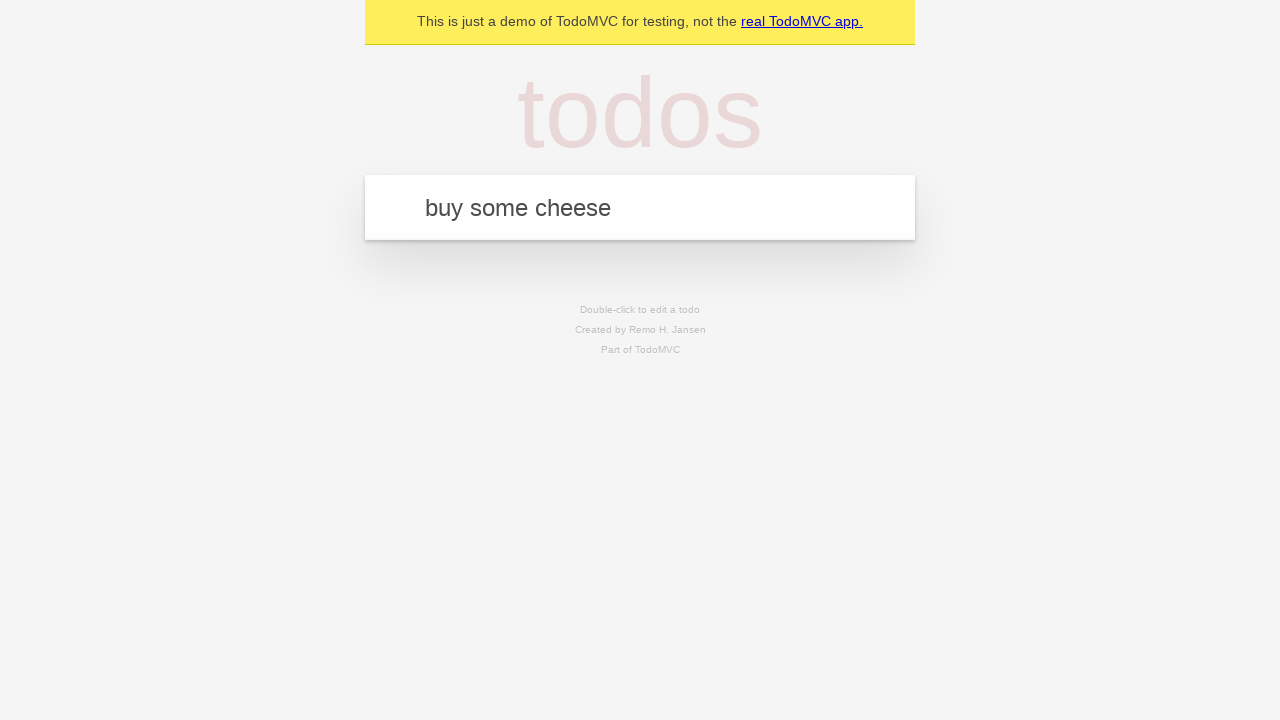

Pressed Enter to add todo 'buy some cheese' on internal:attr=[placeholder="What needs to be done?"i]
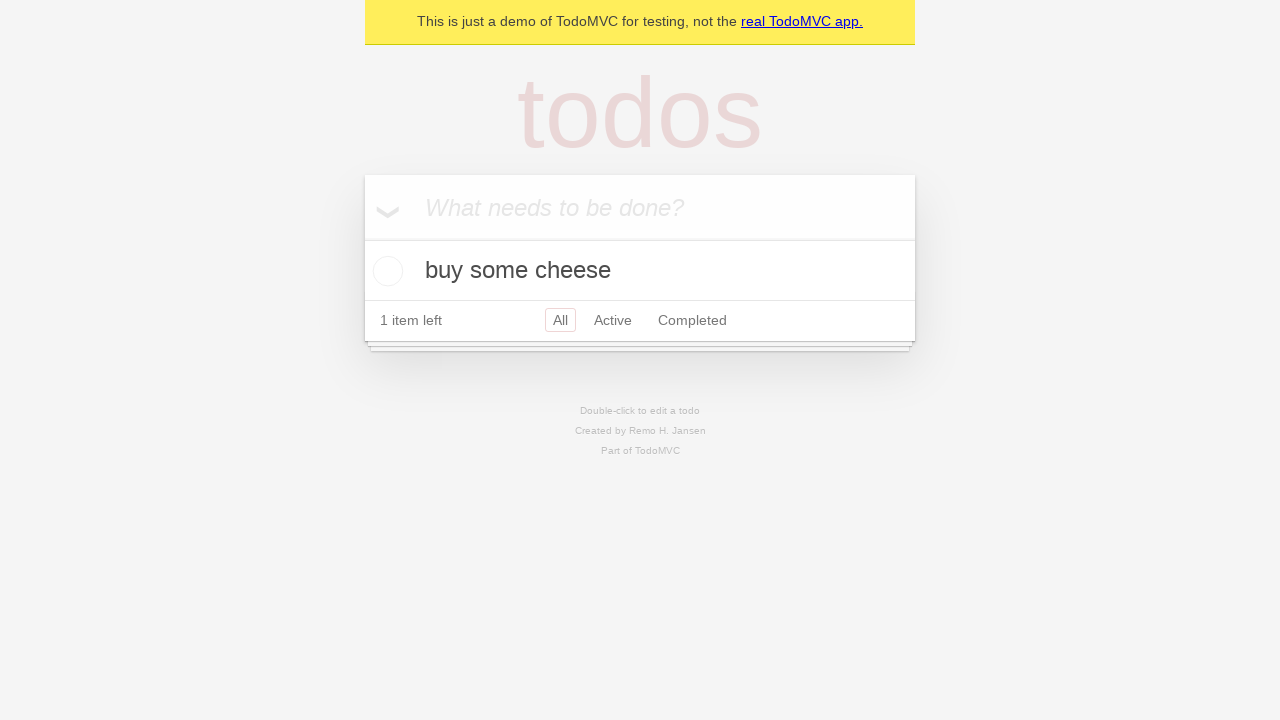

Filled todo input with 'feed the cat' on internal:attr=[placeholder="What needs to be done?"i]
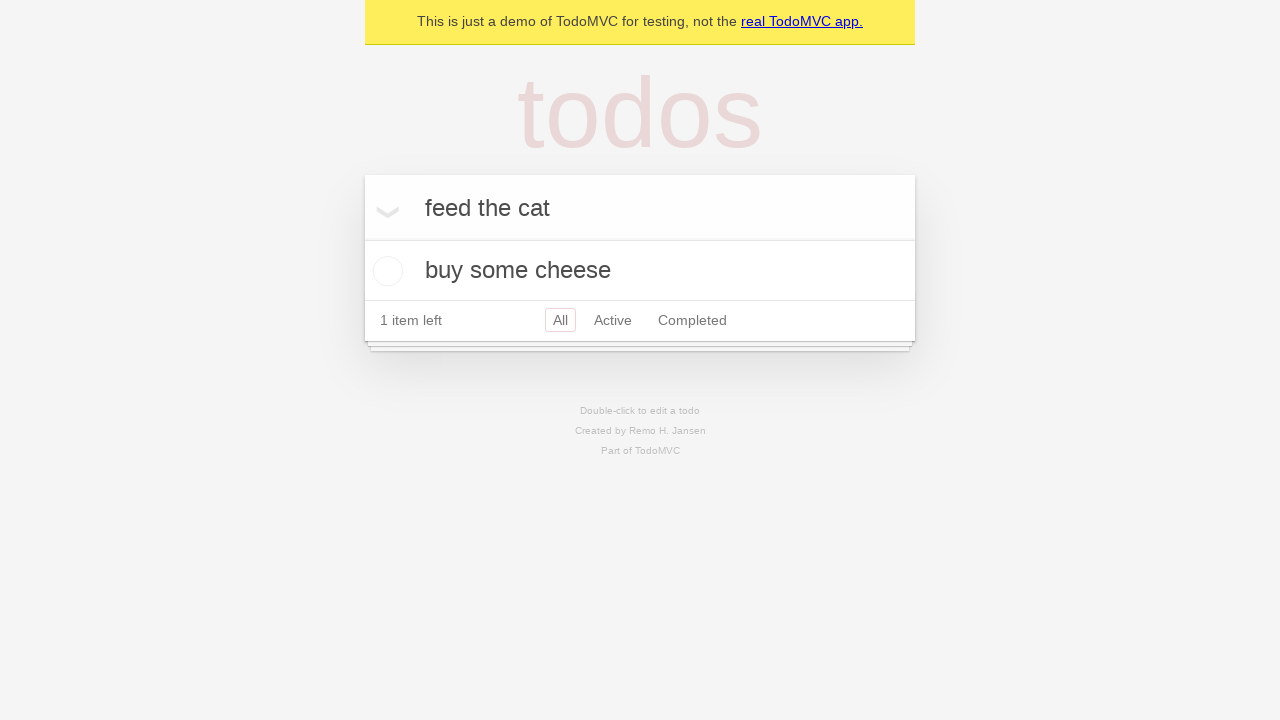

Pressed Enter to add todo 'feed the cat' on internal:attr=[placeholder="What needs to be done?"i]
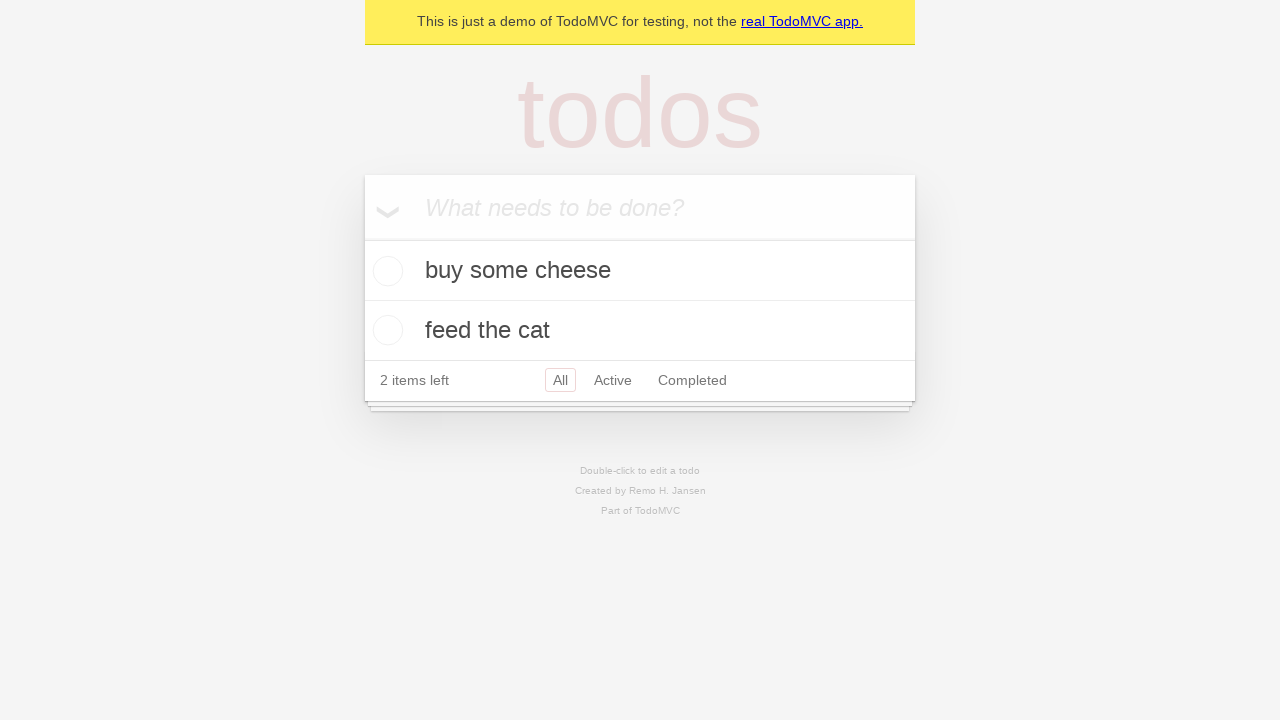

Filled todo input with 'book a doctors appointment' on internal:attr=[placeholder="What needs to be done?"i]
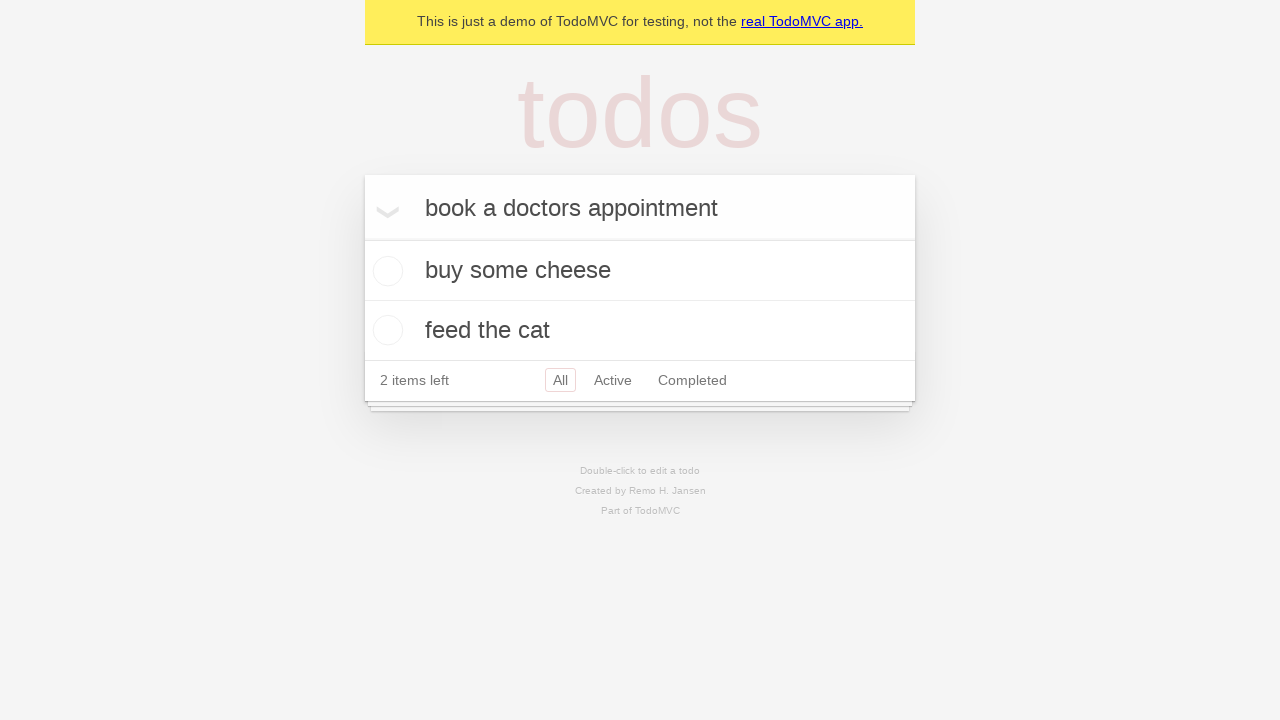

Pressed Enter to add todo 'book a doctors appointment' on internal:attr=[placeholder="What needs to be done?"i]
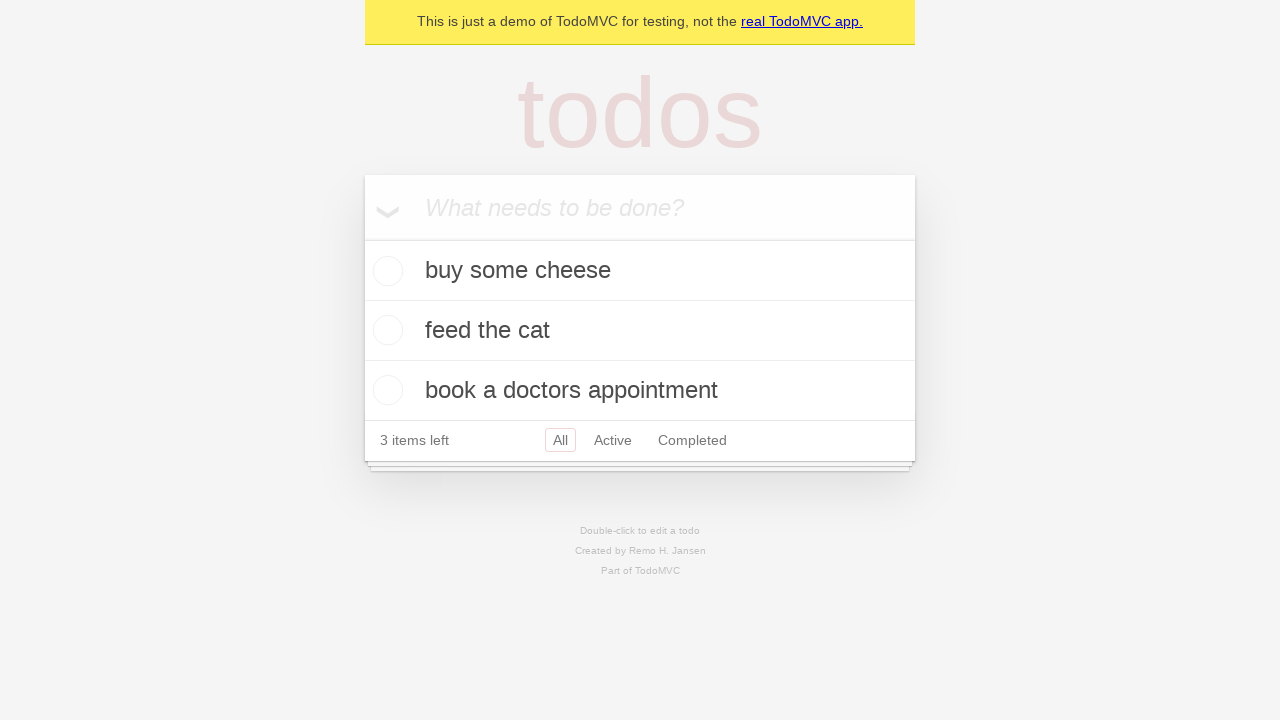

Waited for all 3 todos to be created
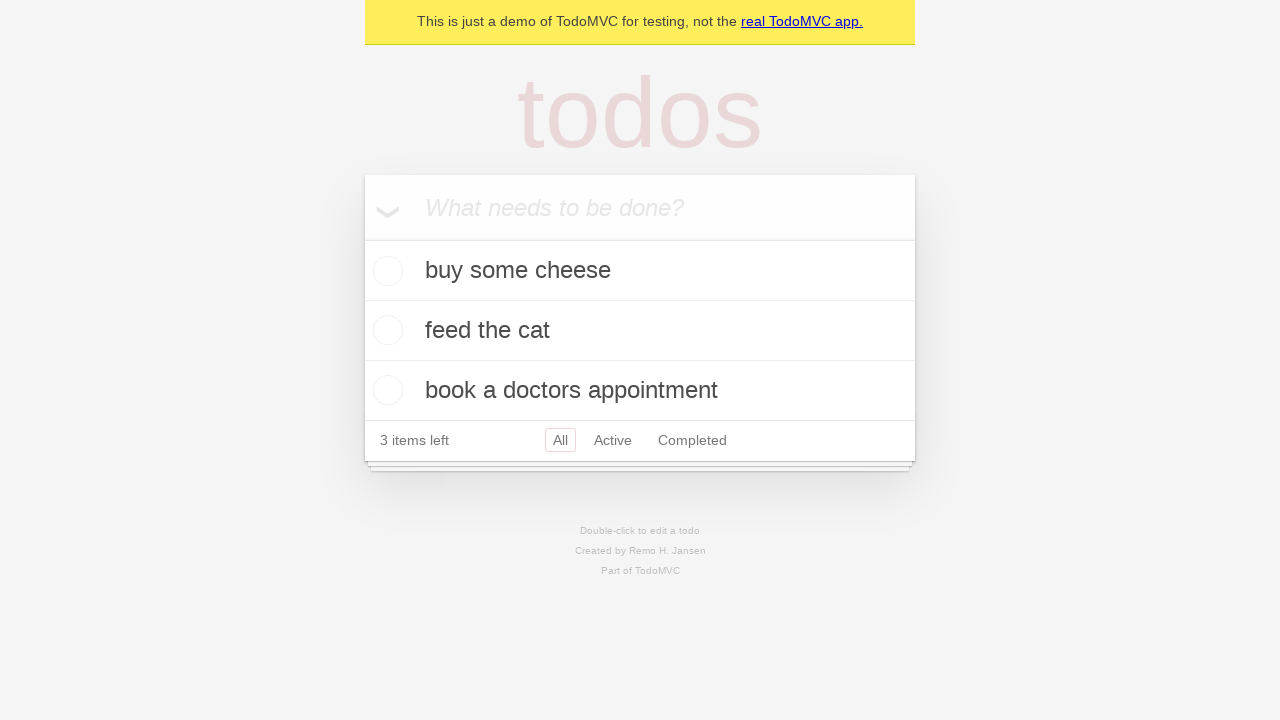

Checked the first todo item as completed at (385, 271) on .todo-list li .toggle >> nth=0
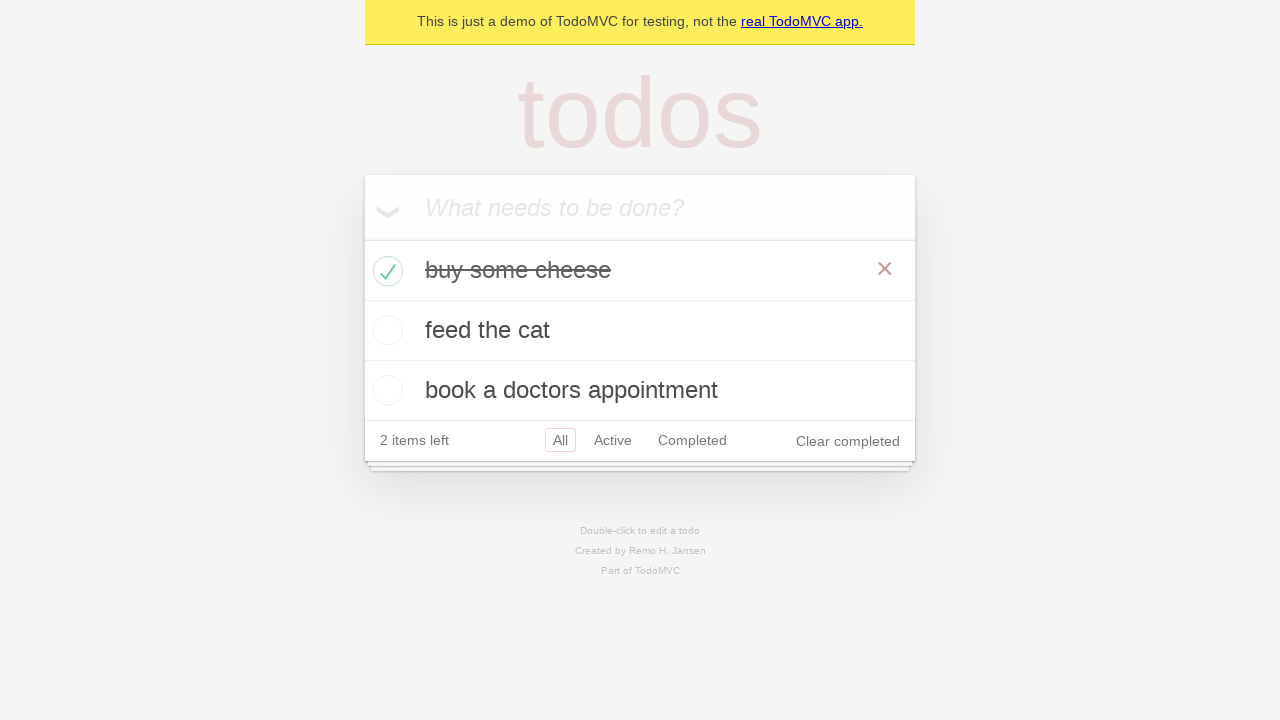

Clicked Clear completed button at (848, 441) on internal:role=button[name="Clear completed"i]
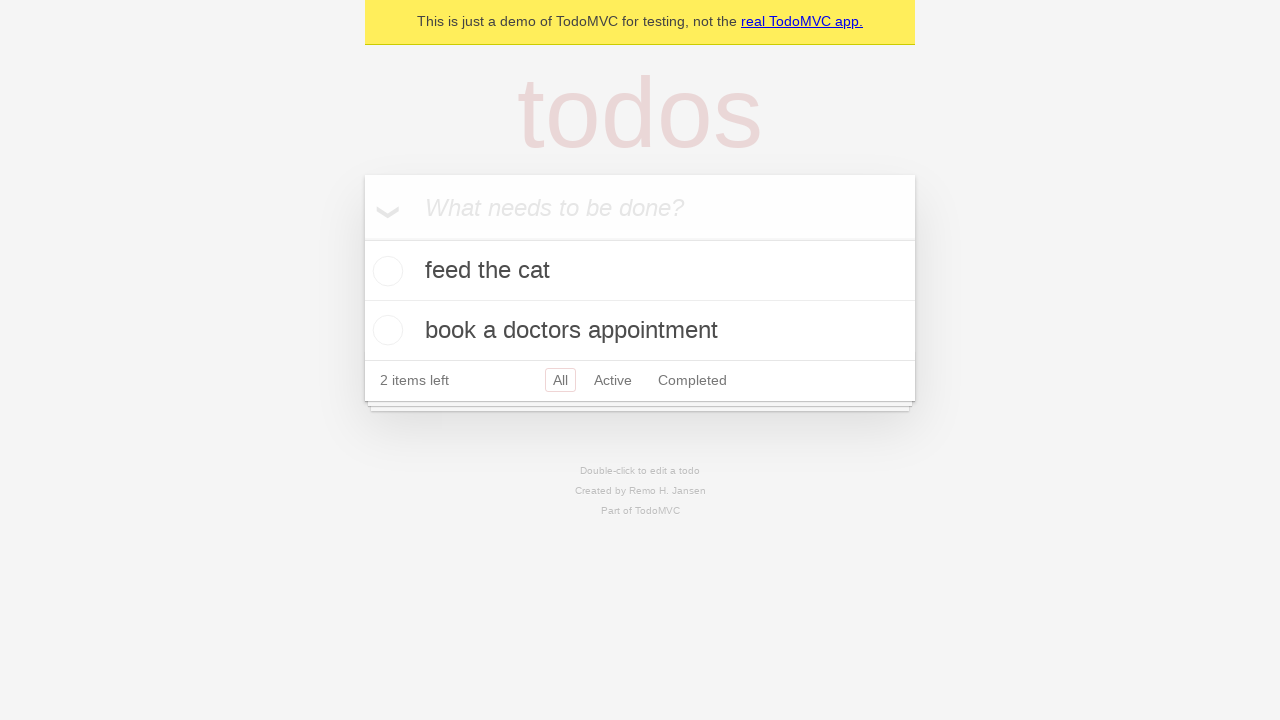

Verified Clear completed button is hidden when no completed items remain
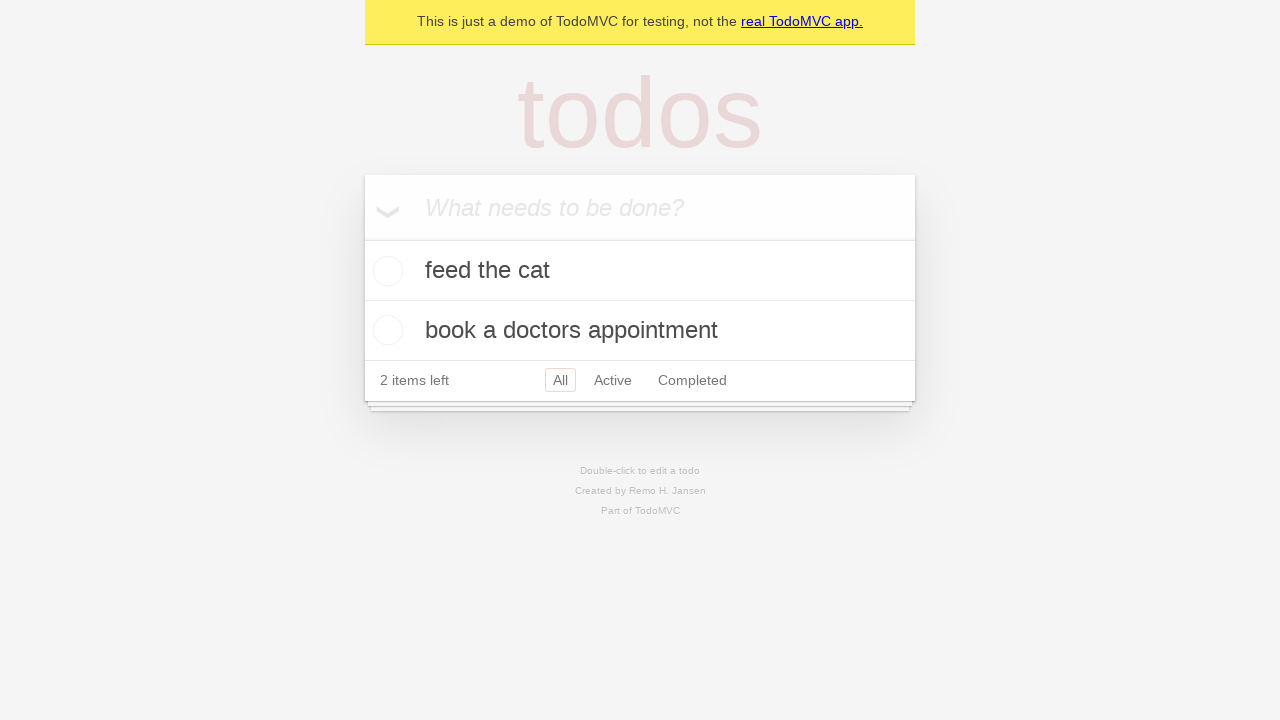

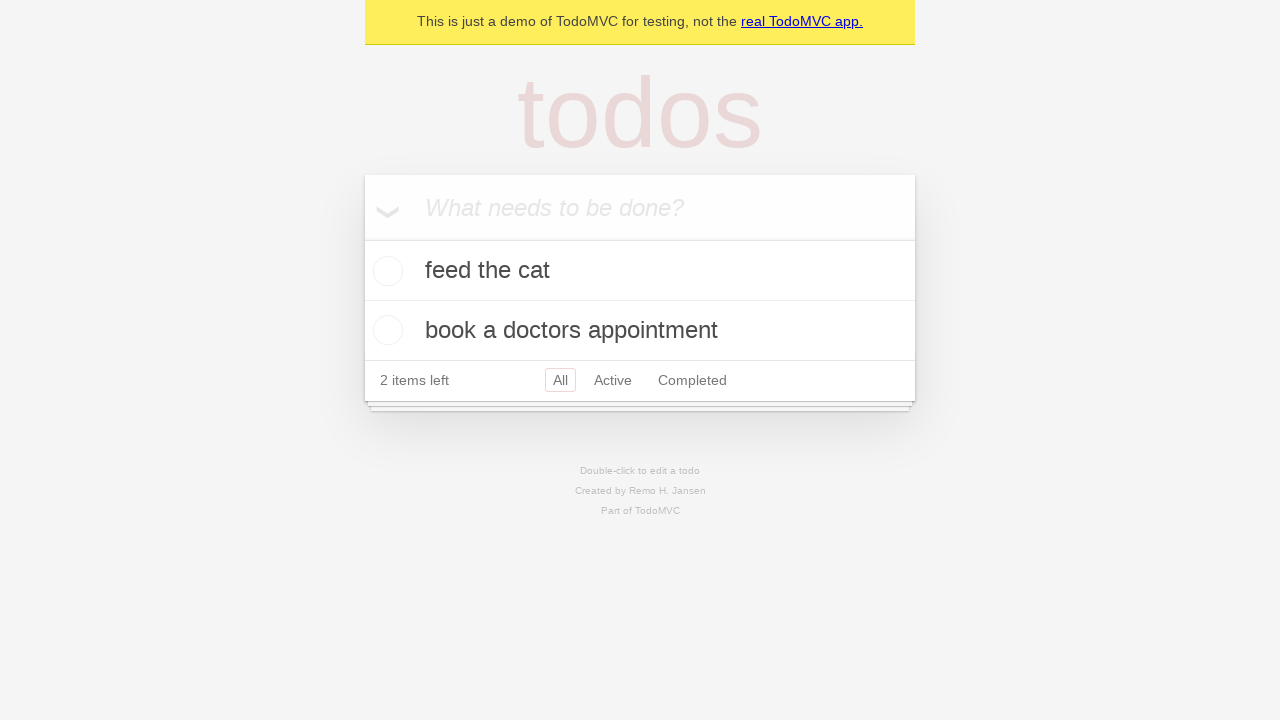